Tests file upload functionality using filechooser event to select multiple files

Starting URL: http://blueimp.github.io/jQuery-File-Upload/

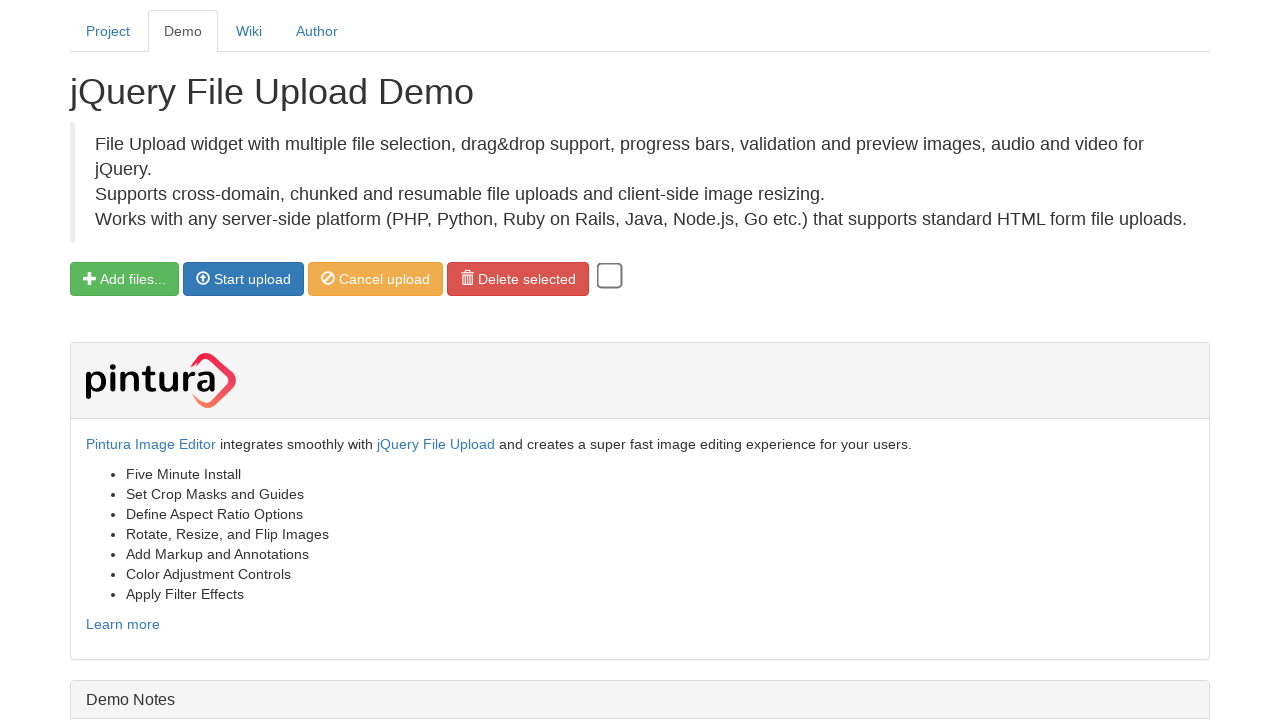

Created temporary test file 1 with content
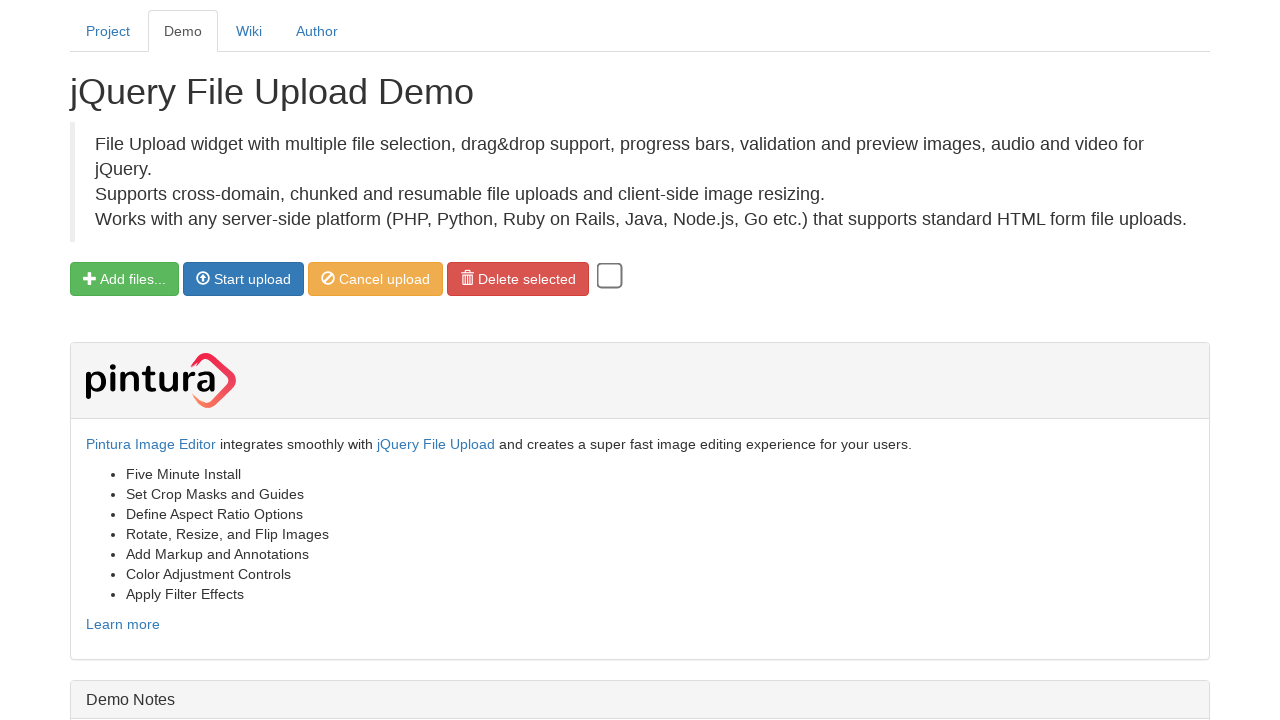

Created temporary test file 2 with content
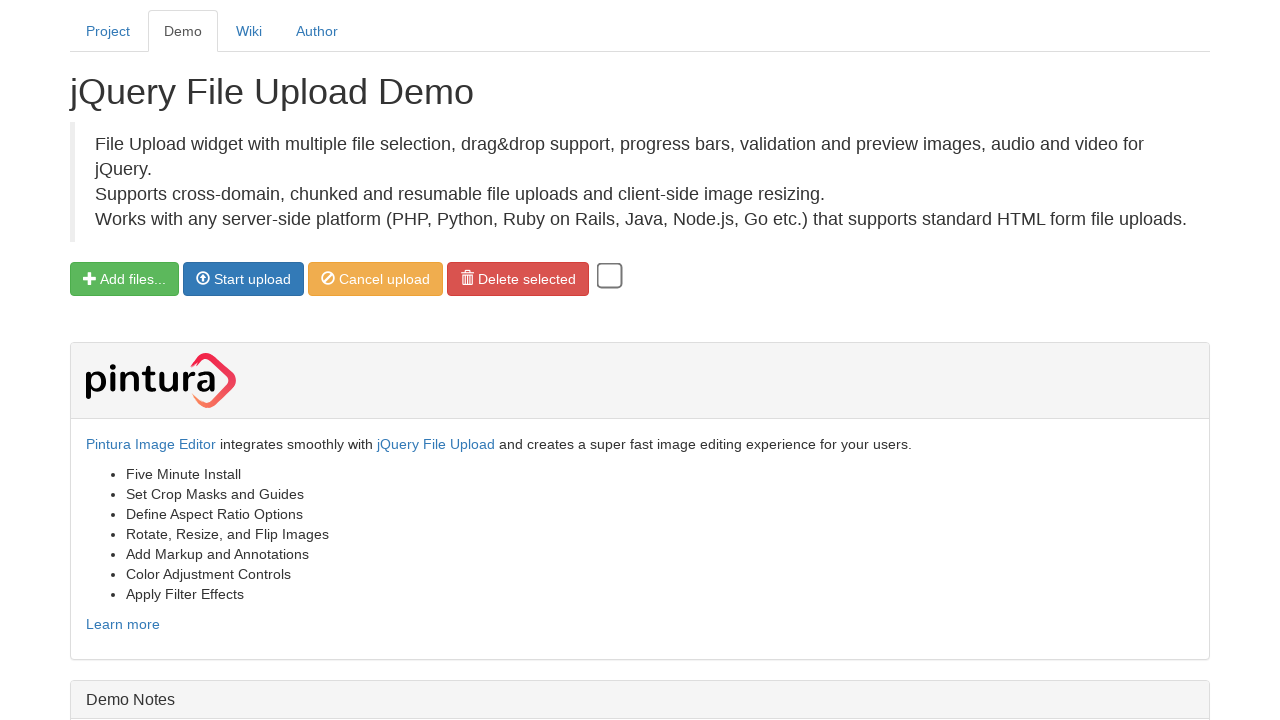

Clicked file input and file chooser dialog opened at (89, 279) on input[type='file']
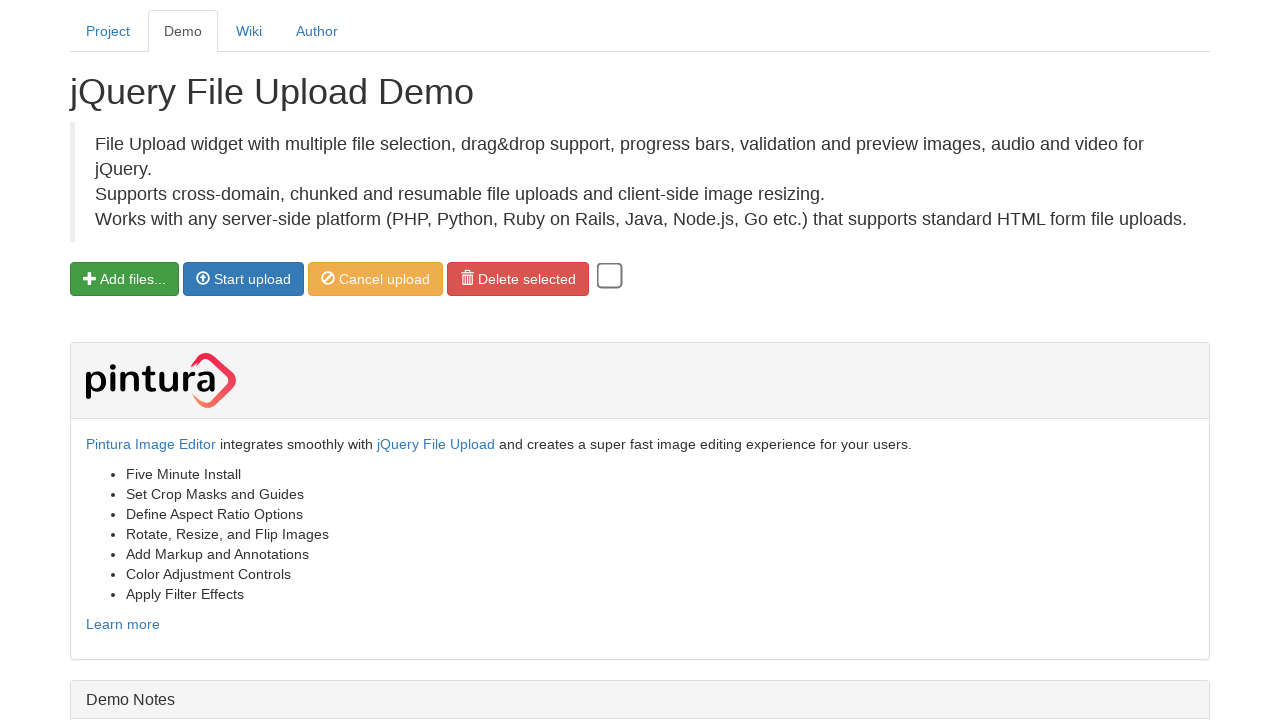

Selected multiple test files (file1.txt and file2.txt) for upload
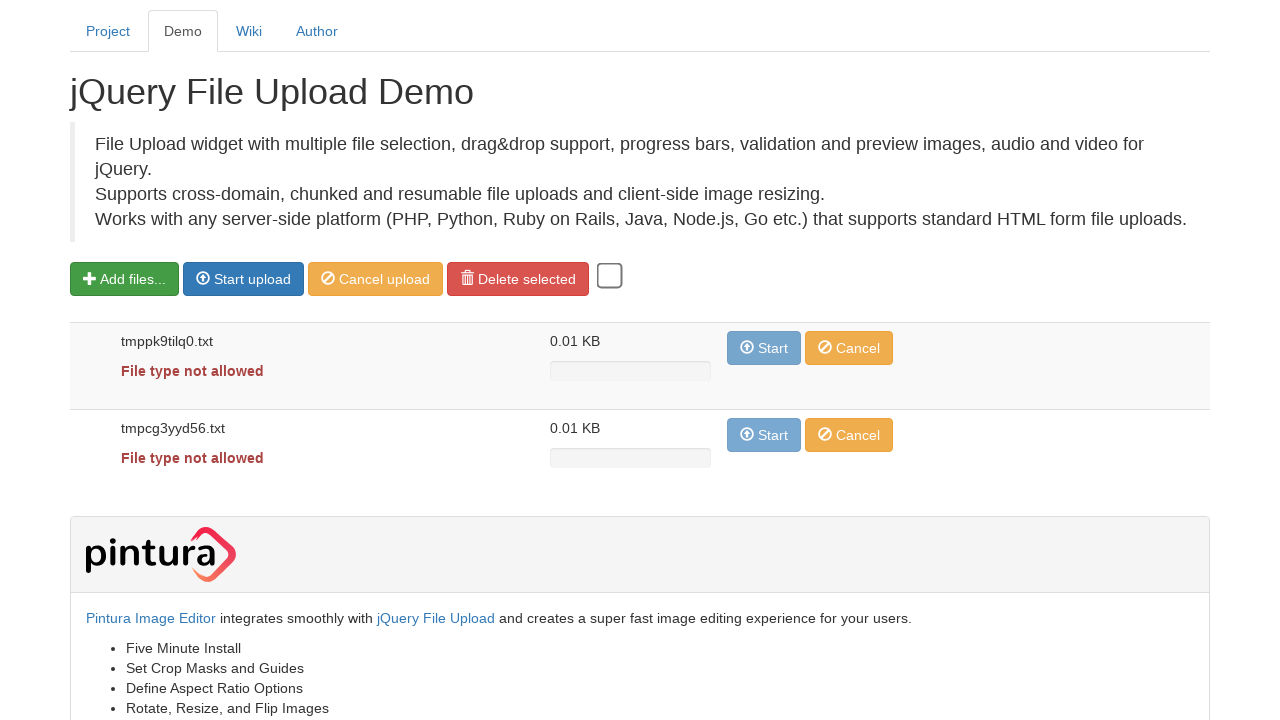

Cleaned up temporary test file 1
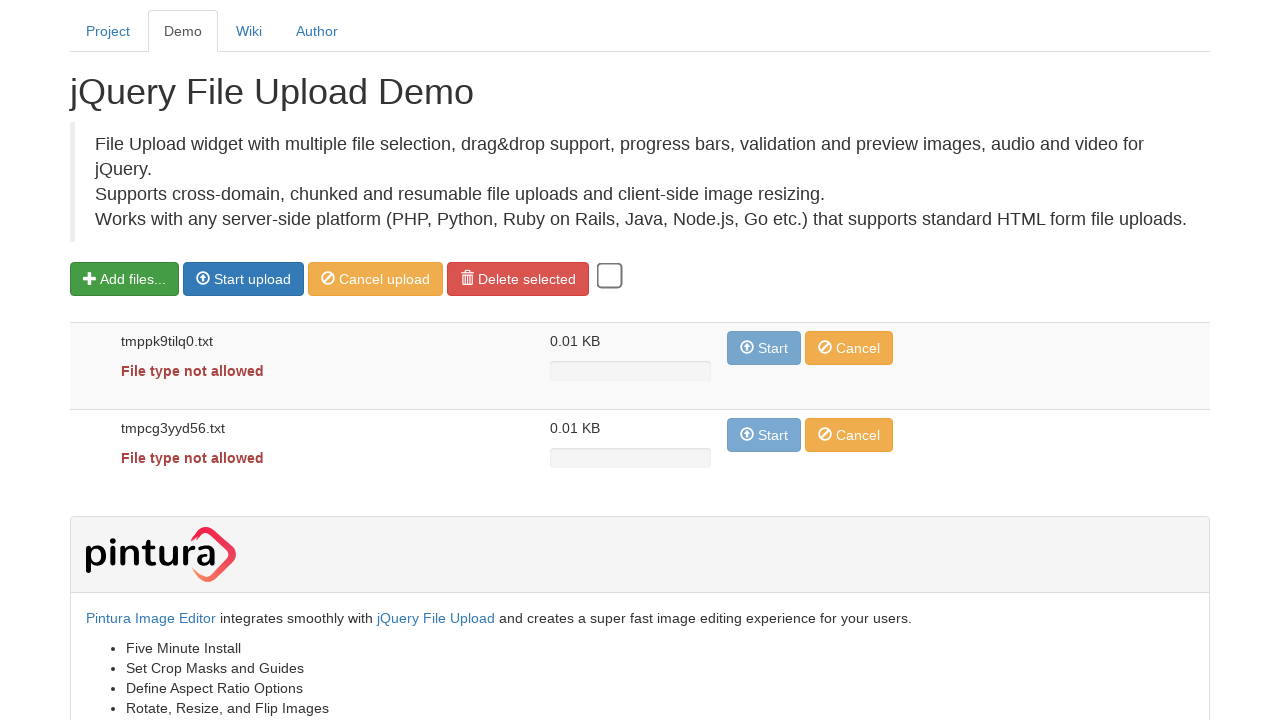

Cleaned up temporary test file 2
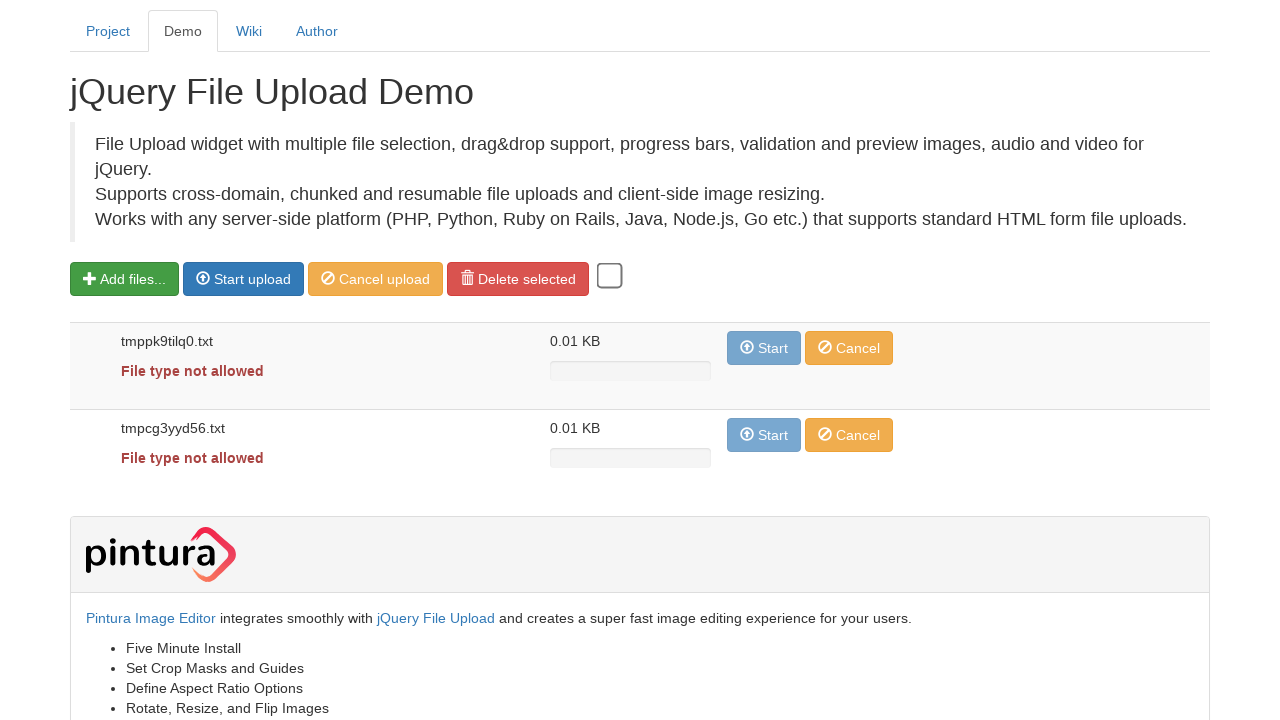

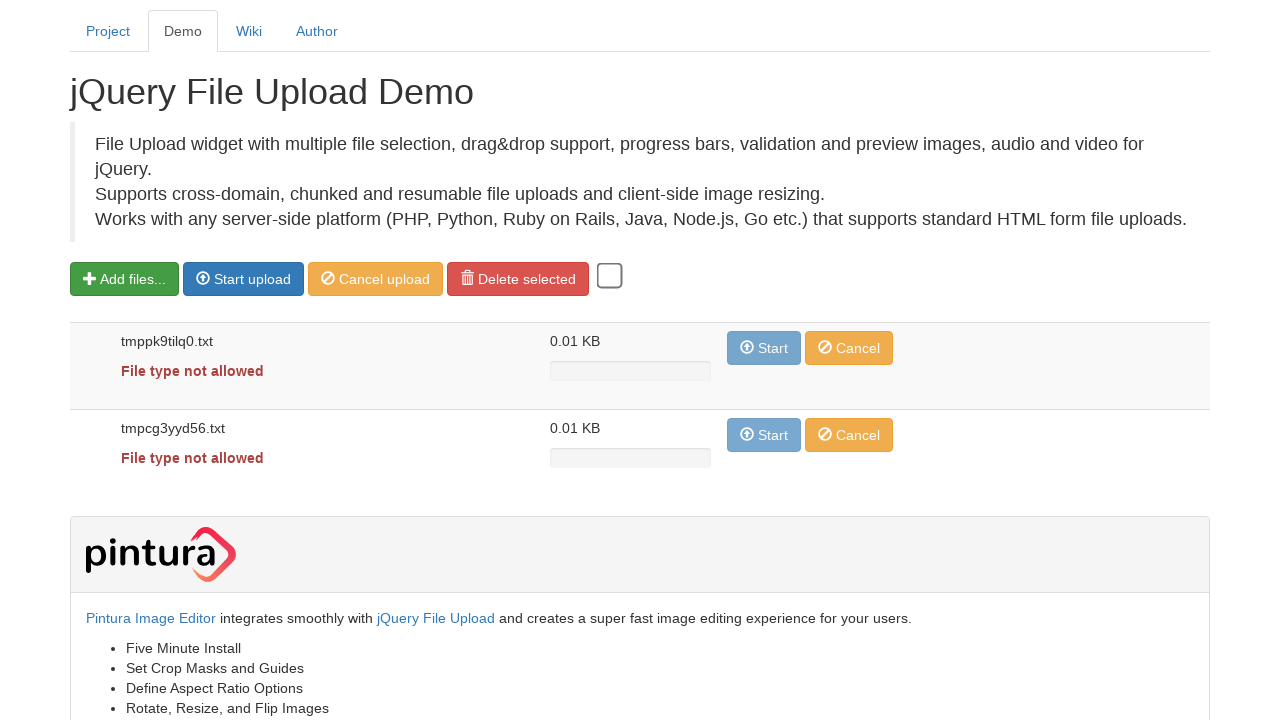